Clicks the "old documentation websites" link in the alert block and verifies it navigates to the versions page

Starting URL: https://webdriver.io/docs/gettingstarted

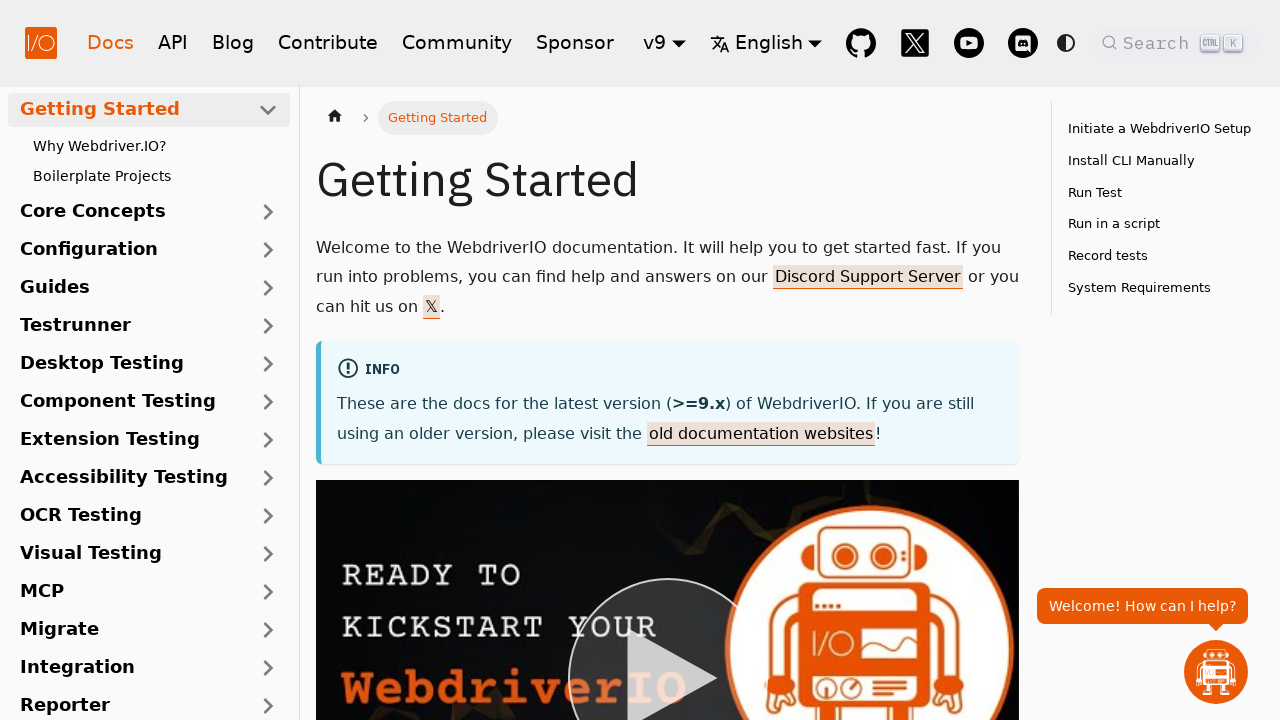

Located 'old documentation websites' link in alert block
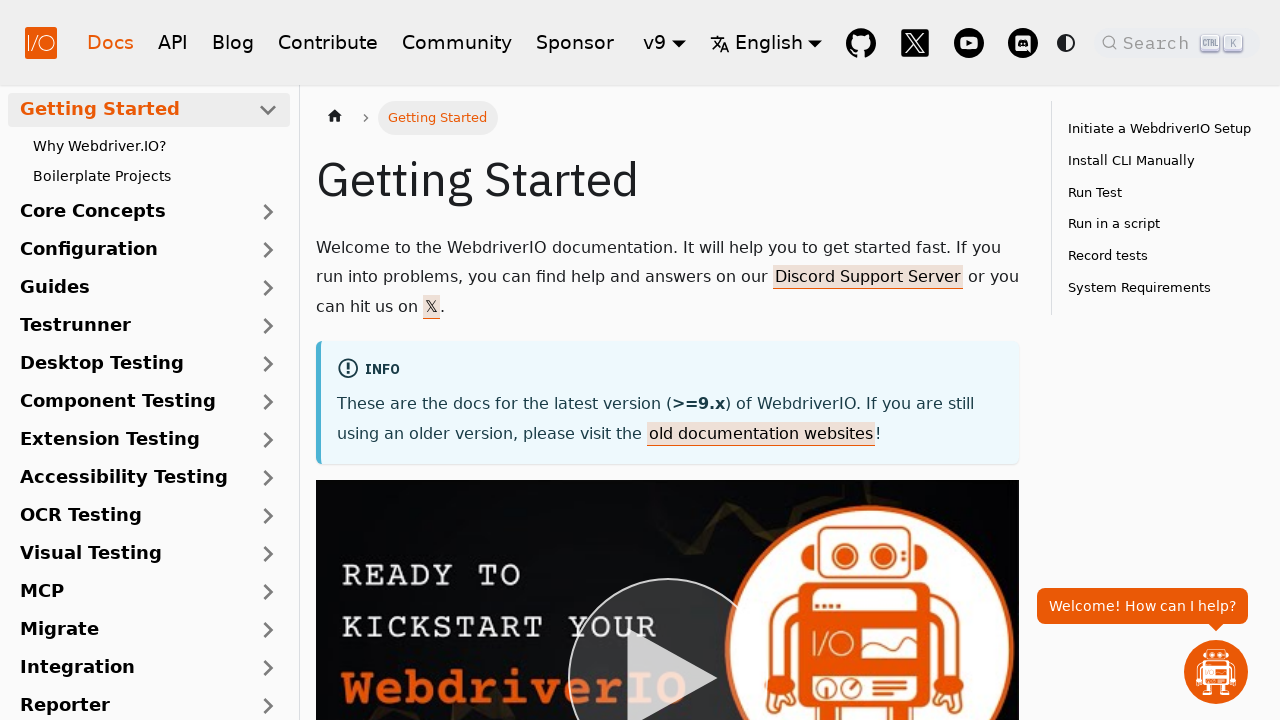

Verified link is visible
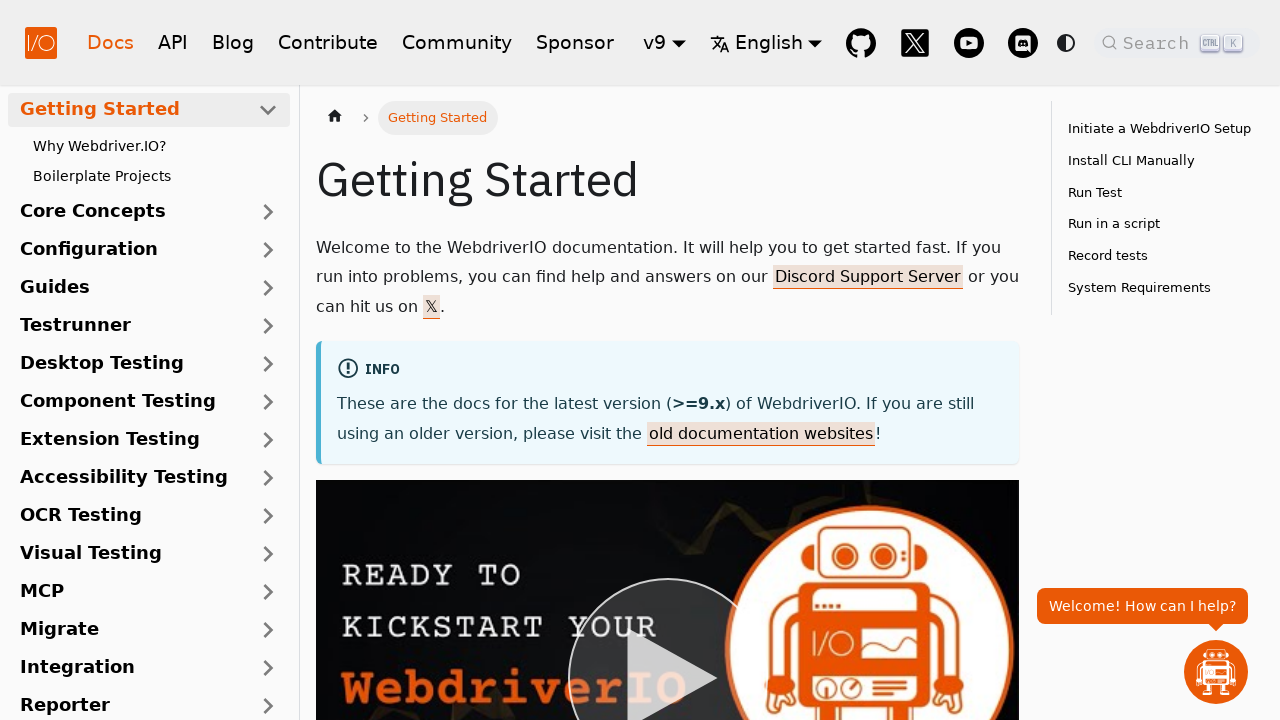

Clicked 'old documentation websites' link at (761, 433) on .admonition-content a, .alert a >> internal:has-text="old documentation websites
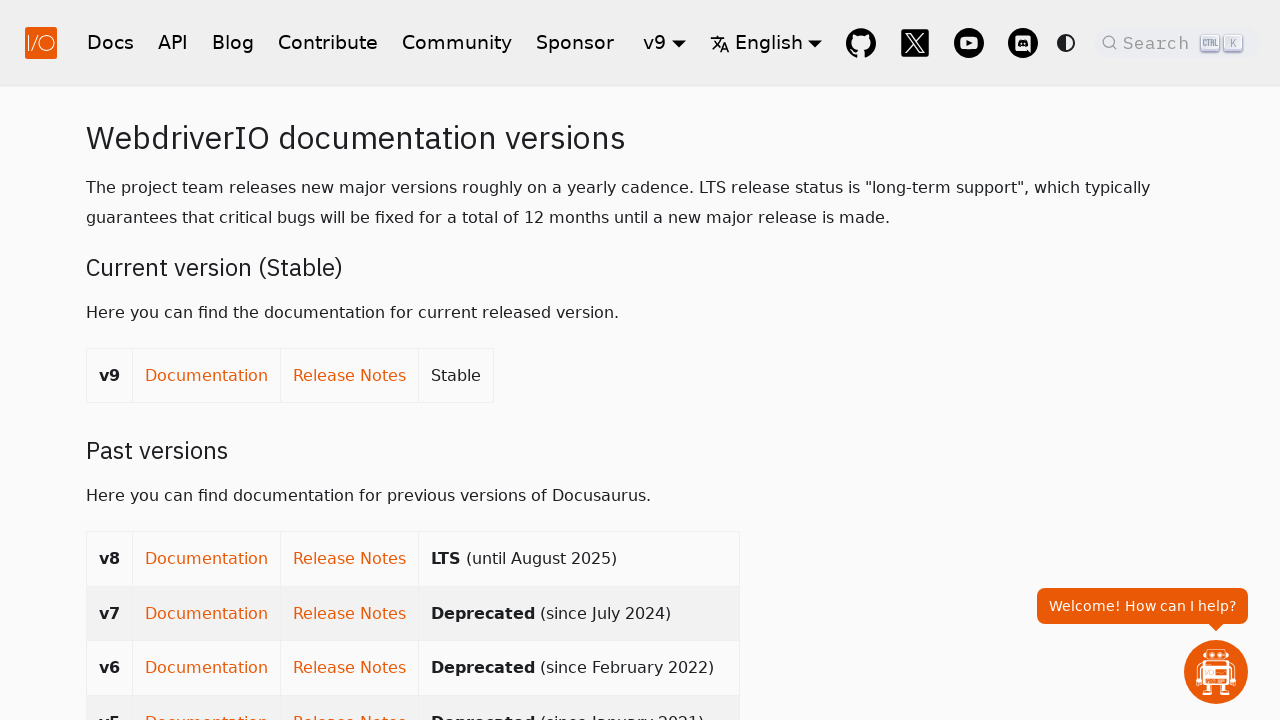

Verified navigation to versions page at https://webdriver.io/versions
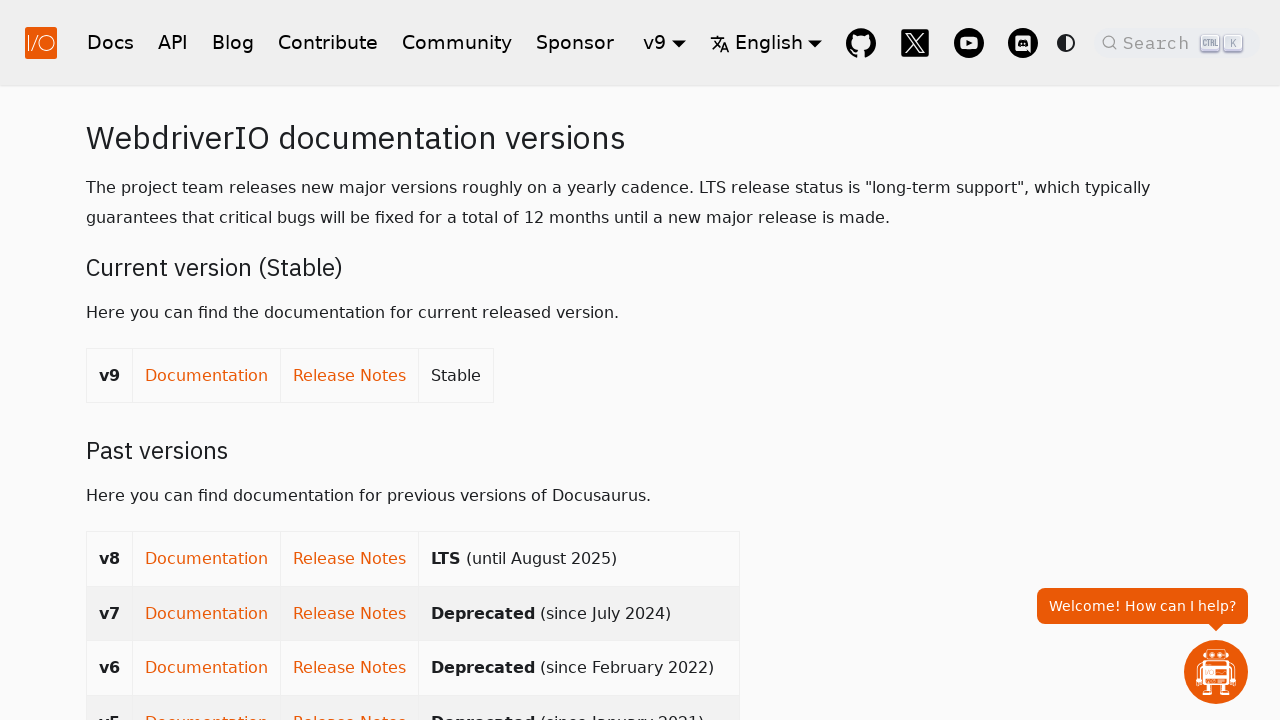

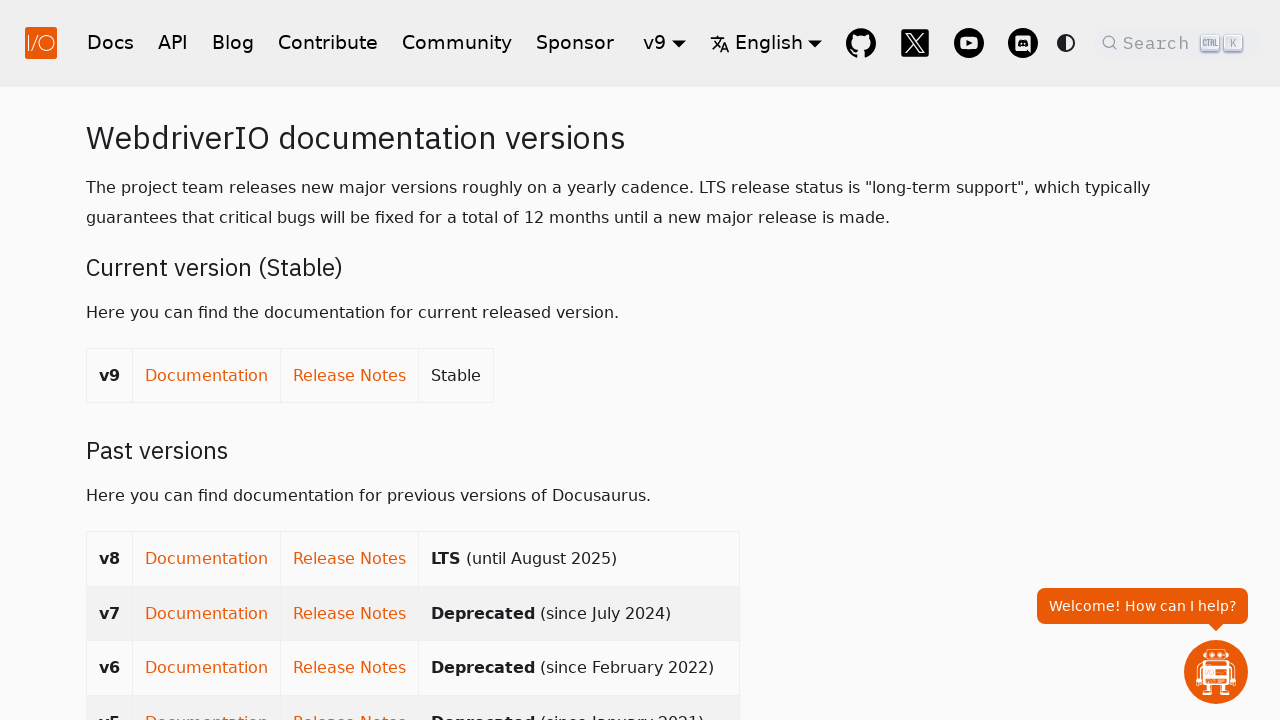